Tests drag and drop functionality by dragging an element from source to target area within an iframe

Starting URL: http://jqueryui.com/droppable/

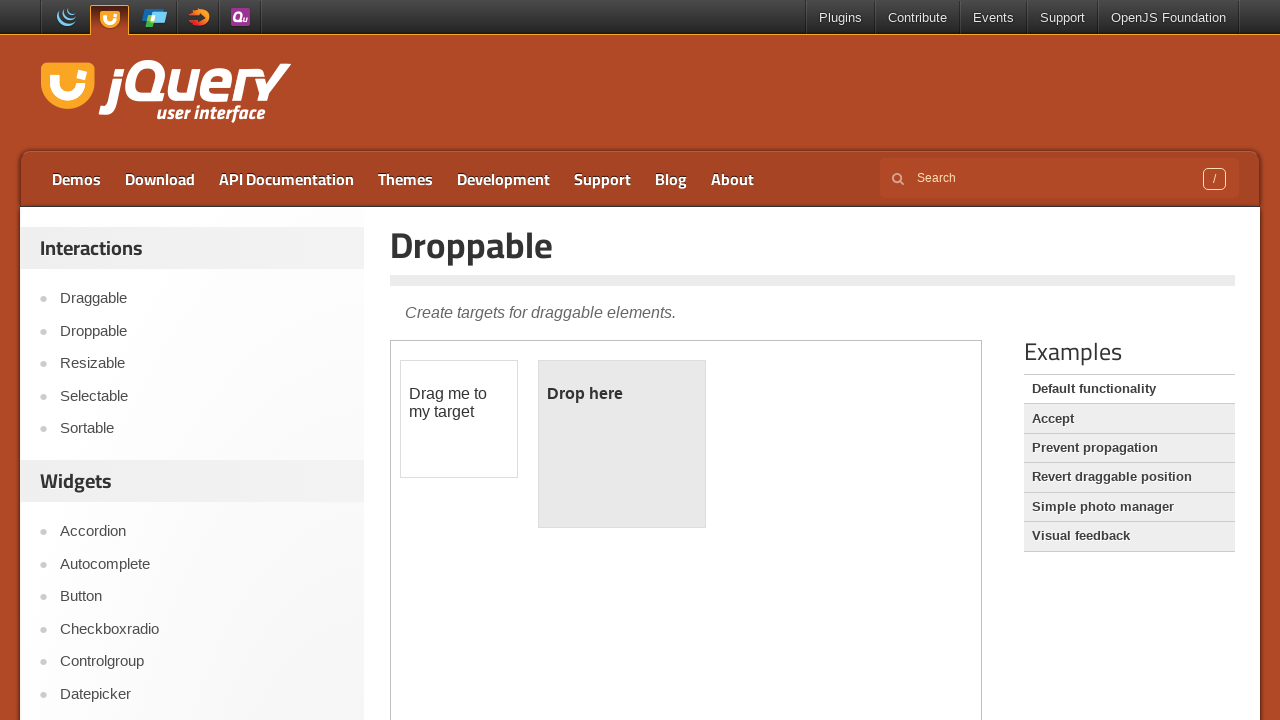

Located iframe with class 'demo-frame' containing drag/drop elements
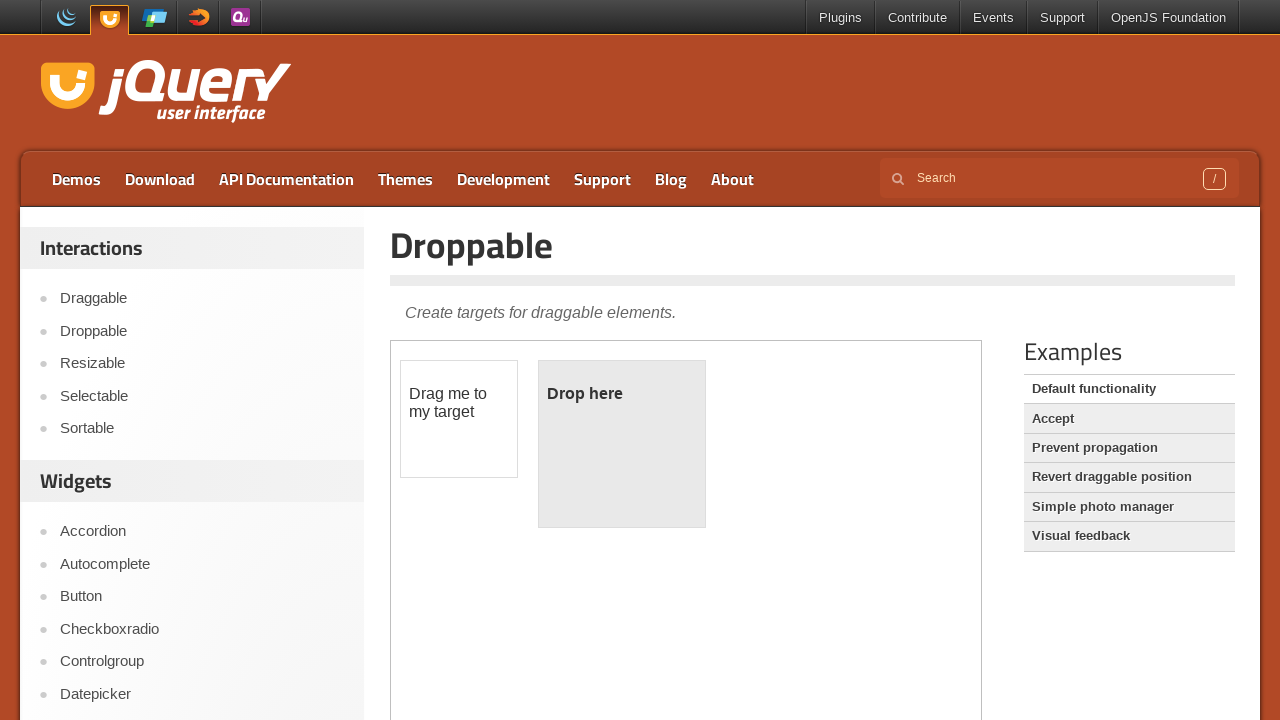

Located draggable source element with id 'draggable'
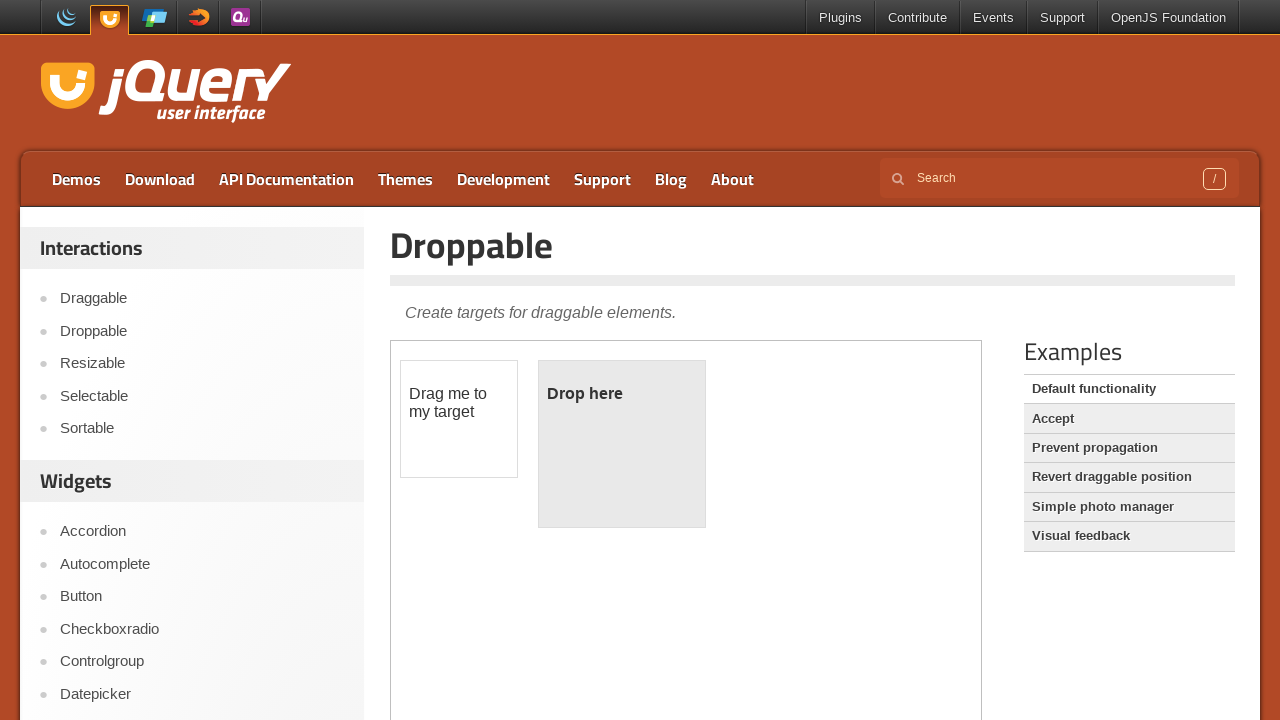

Located droppable target element with id 'droppable'
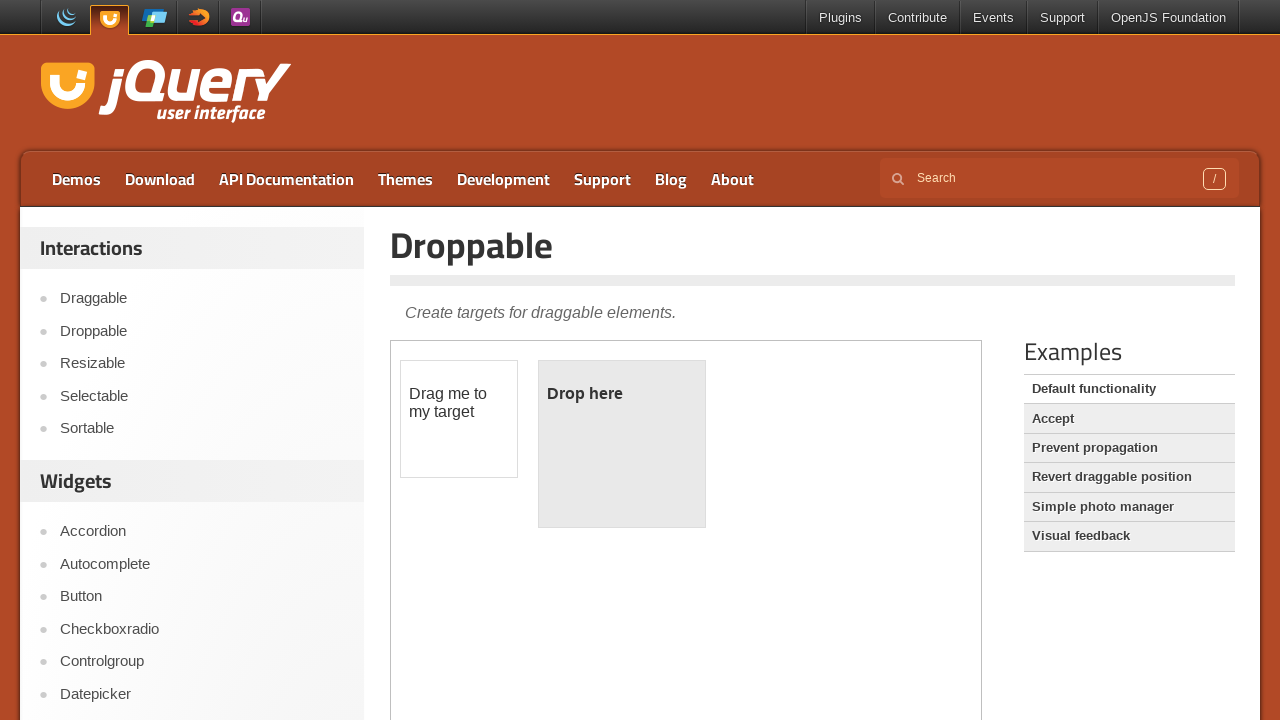

Dragged source element to target element at (622, 444)
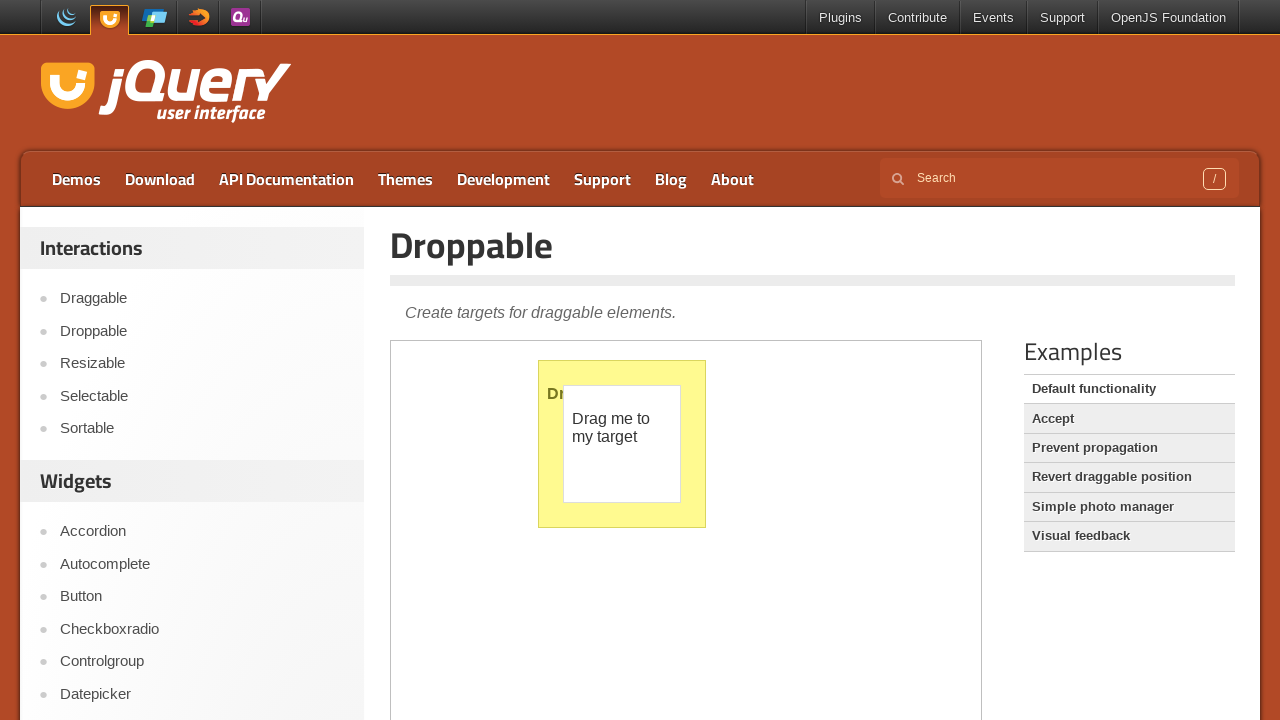

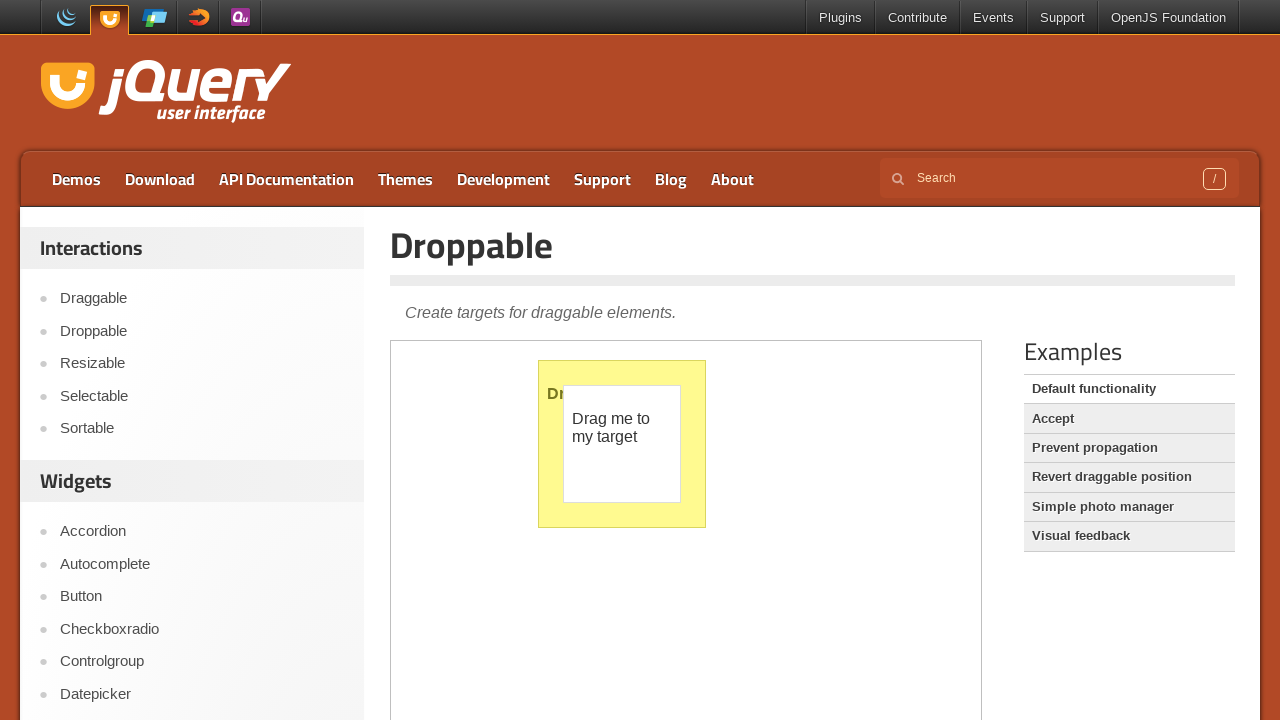